Tests that clicking clear completed removes completed items from the list

Starting URL: https://demo.playwright.dev/todomvc

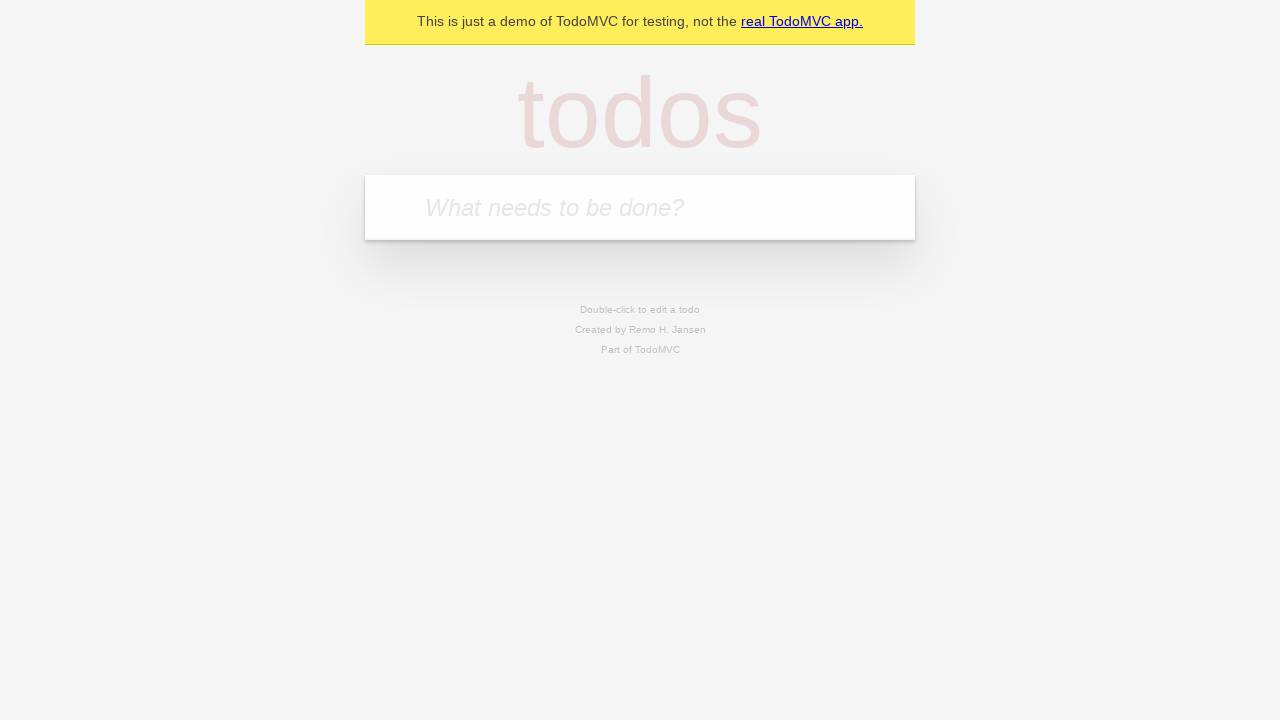

Filled new todo input with 'buy some cheese' on .new-todo
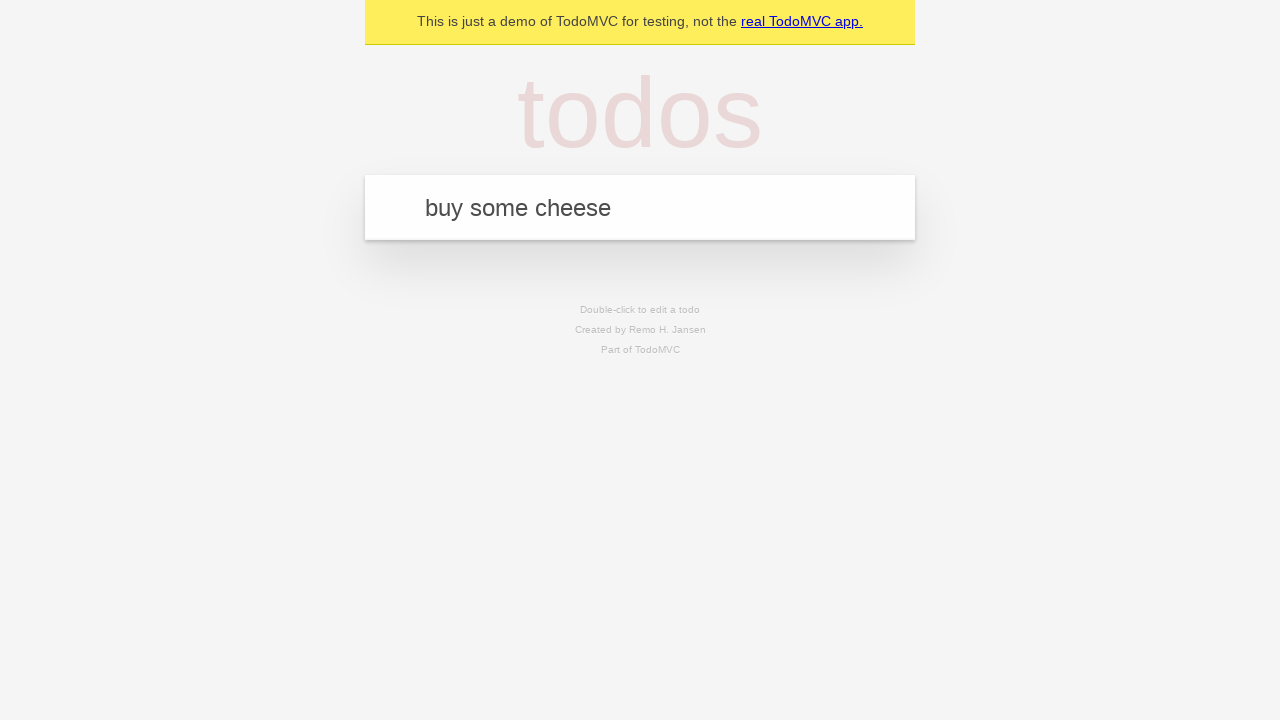

Pressed Enter to add first todo item on .new-todo
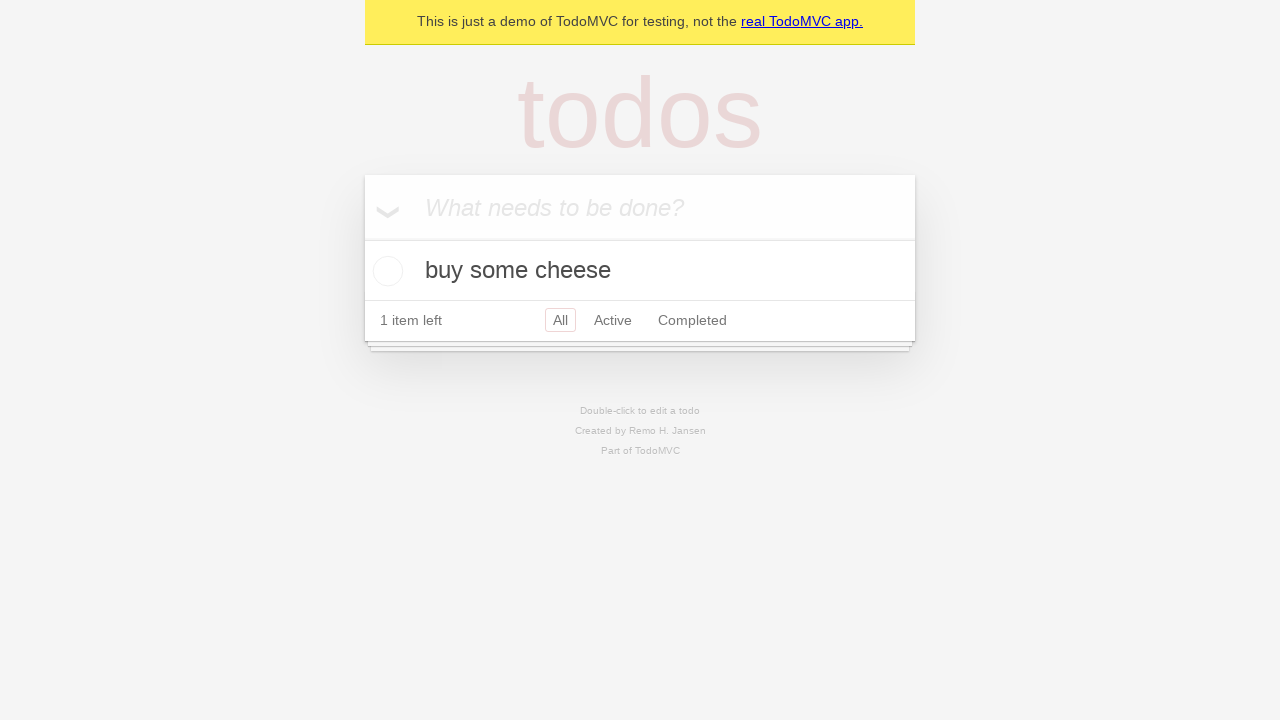

Filled new todo input with 'feed the cat' on .new-todo
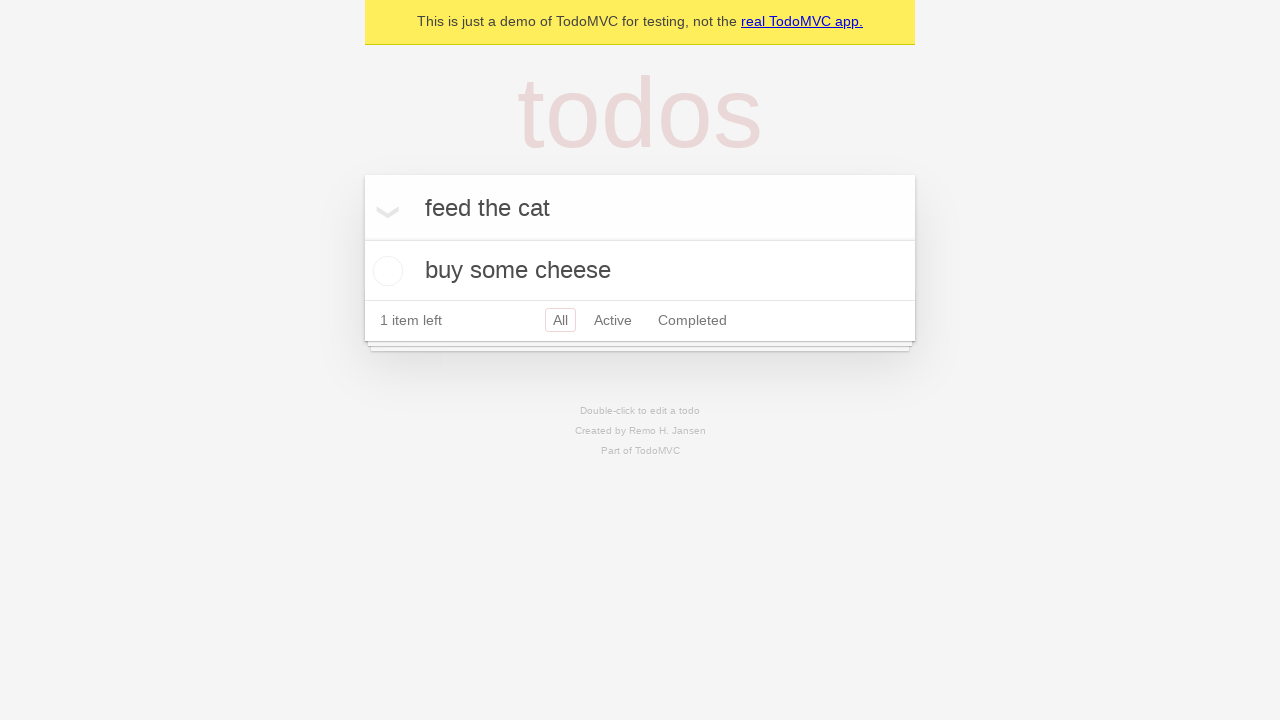

Pressed Enter to add second todo item on .new-todo
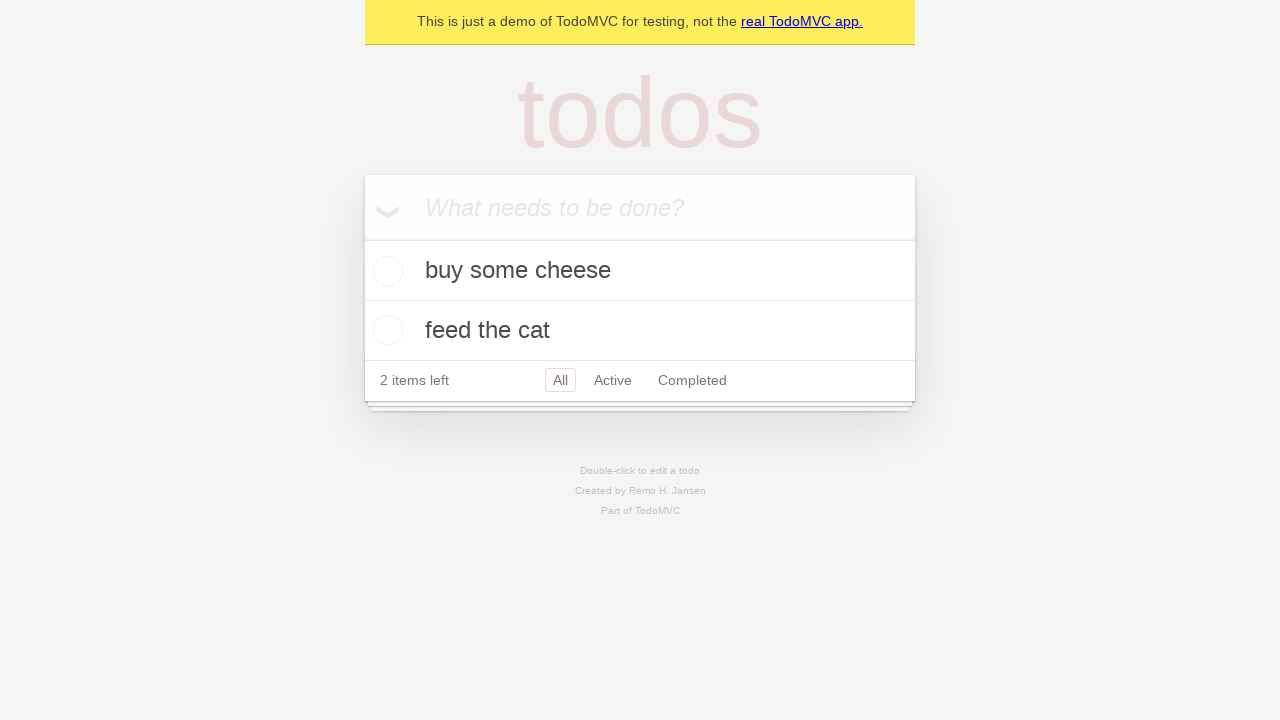

Filled new todo input with 'book a doctors appointment' on .new-todo
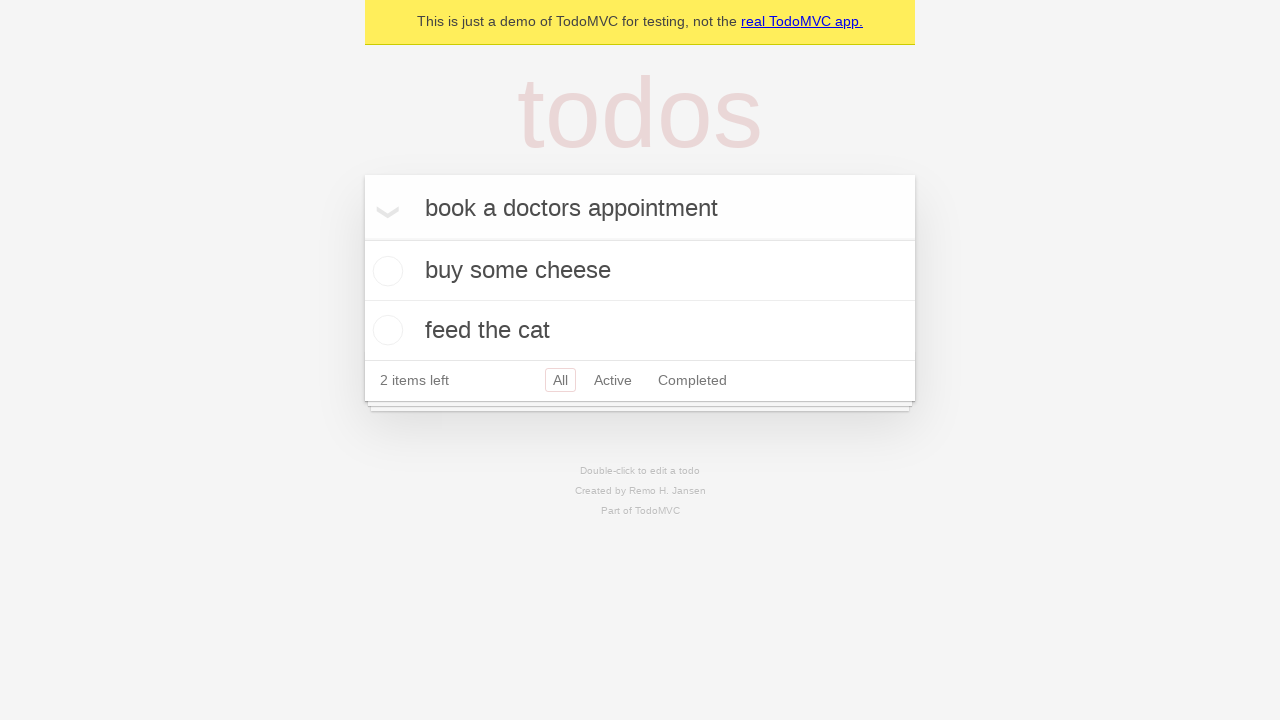

Pressed Enter to add third todo item on .new-todo
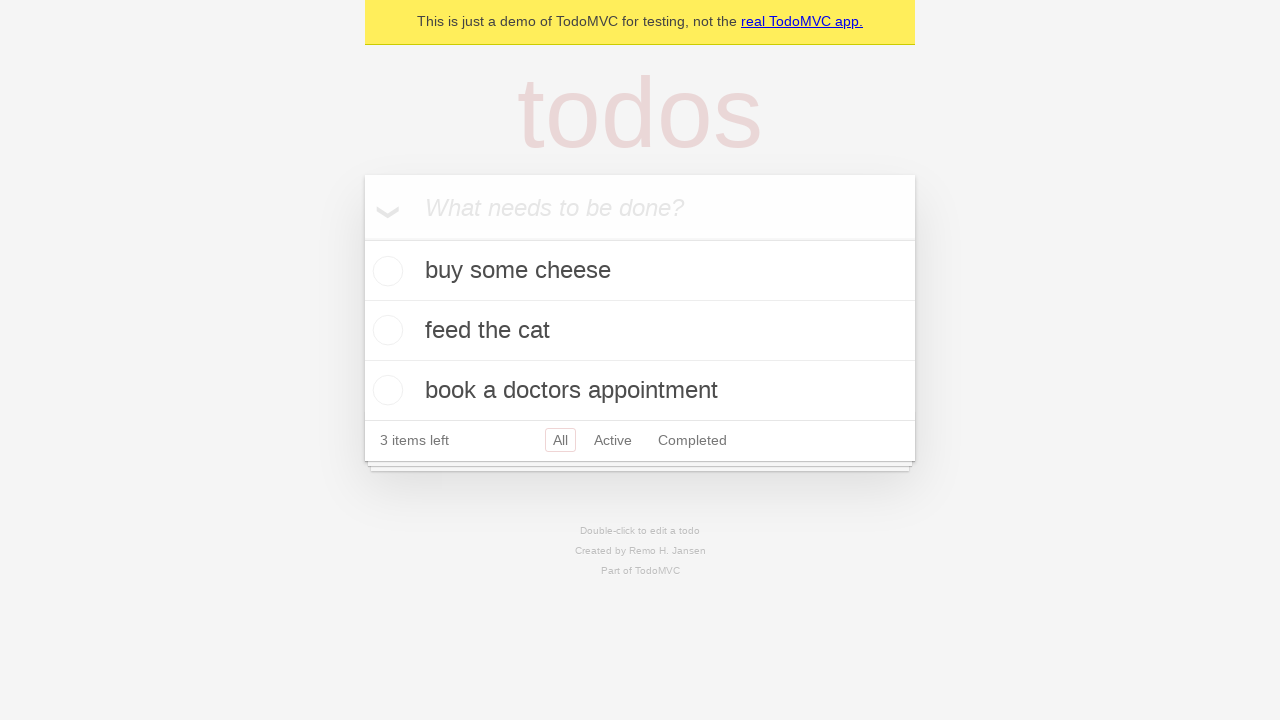

Located all todo list items
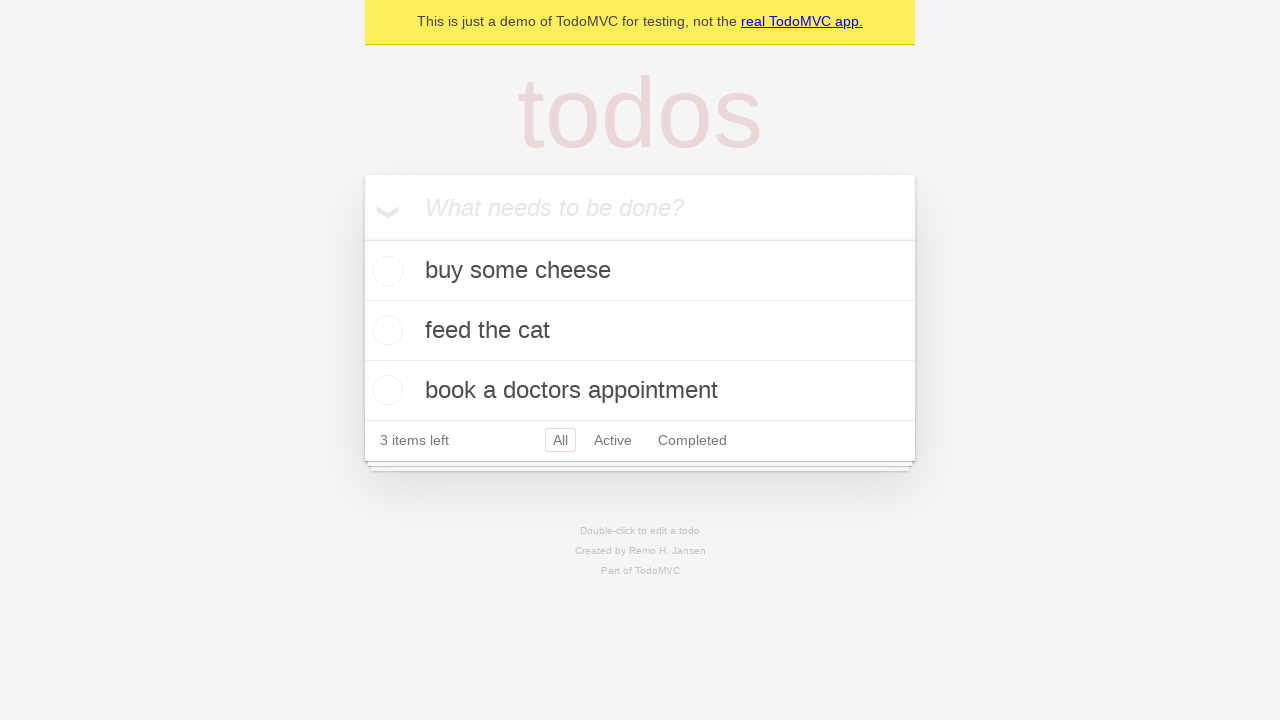

Checked the second todo item to mark it as completed at (385, 330) on .todo-list li >> nth=1 >> .toggle
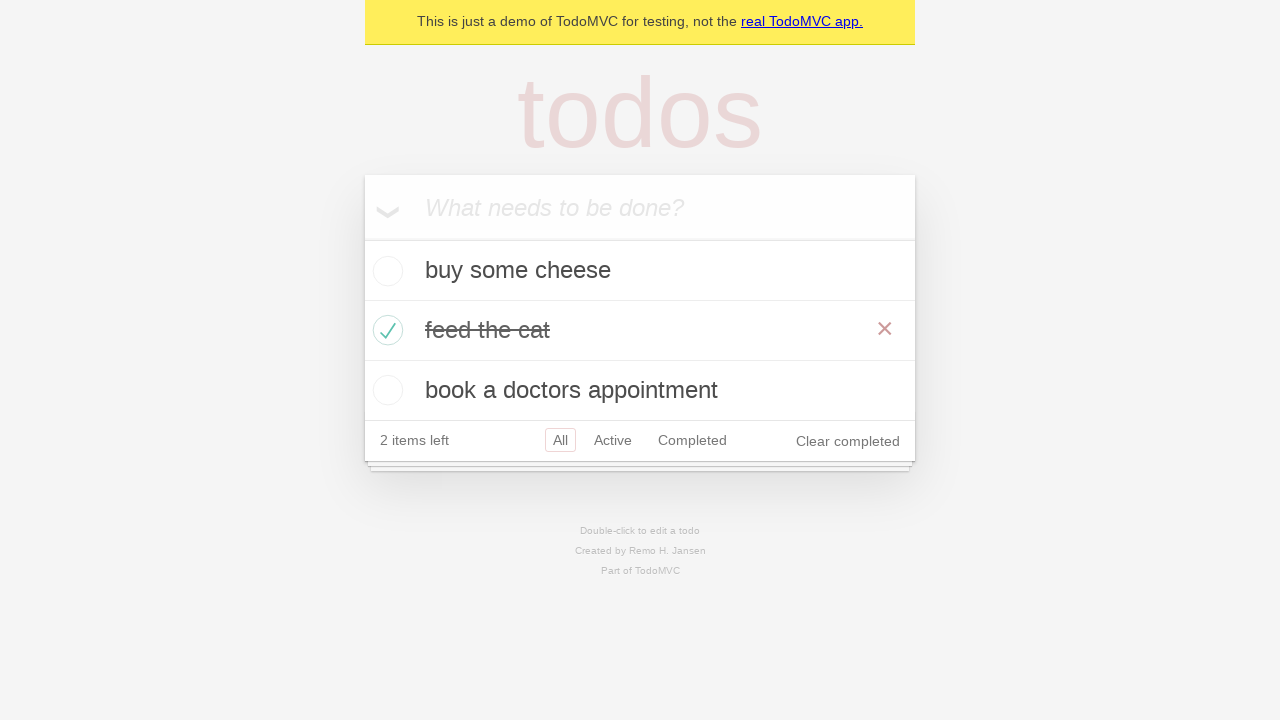

Clicked clear completed button to remove completed items at (848, 441) on .clear-completed
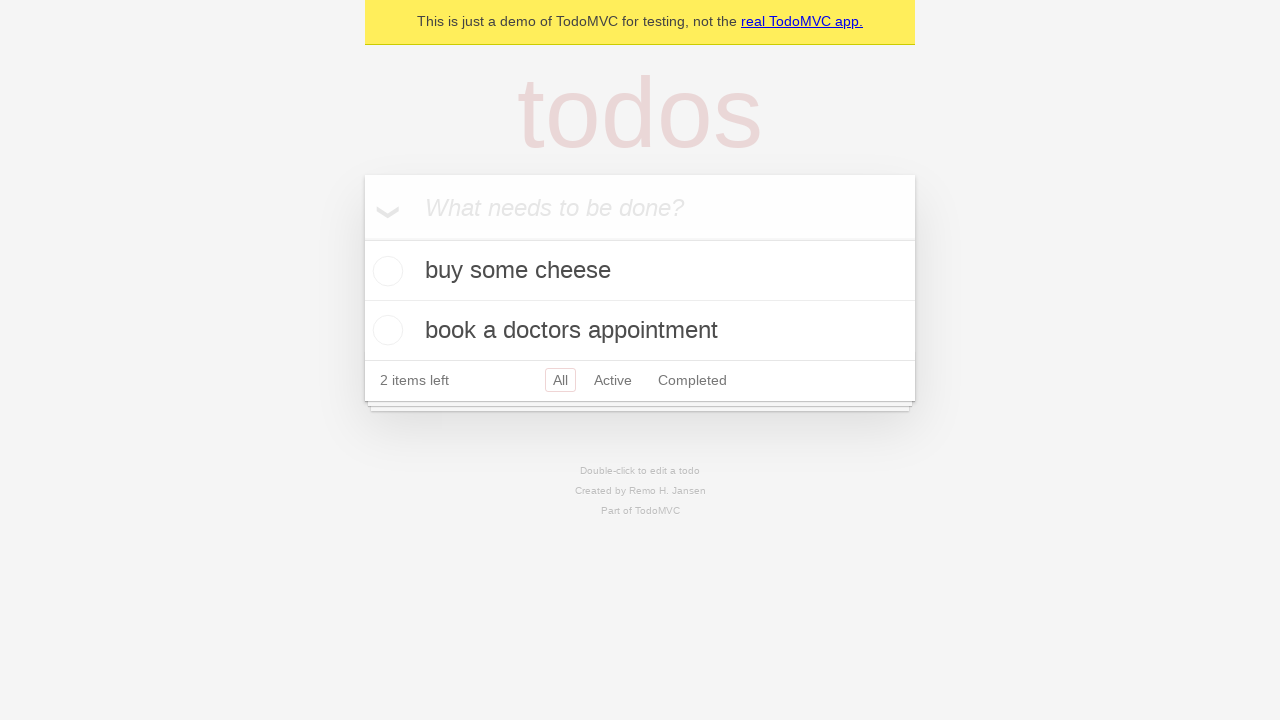

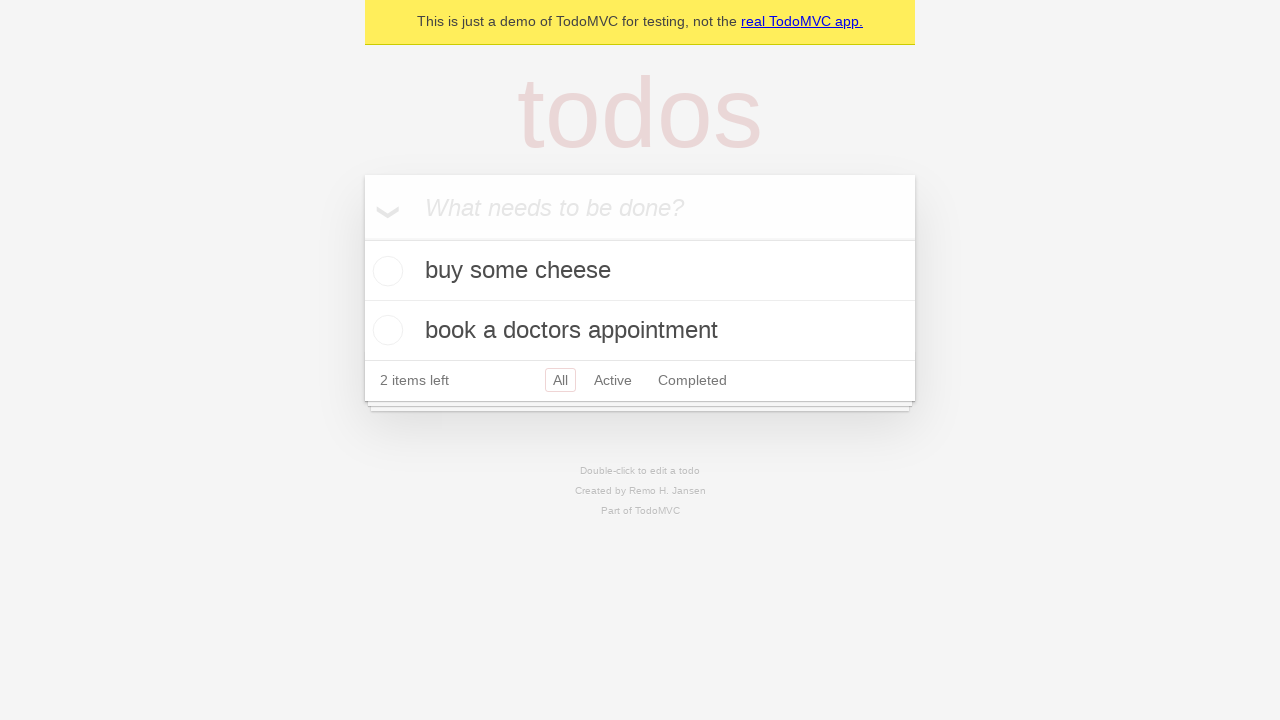